Tests handling a JavaScript prompt dialog by clicking a button to trigger it, entering text, and accepting the dialog

Starting URL: https://the-internet.herokuapp.com/javascript_alerts

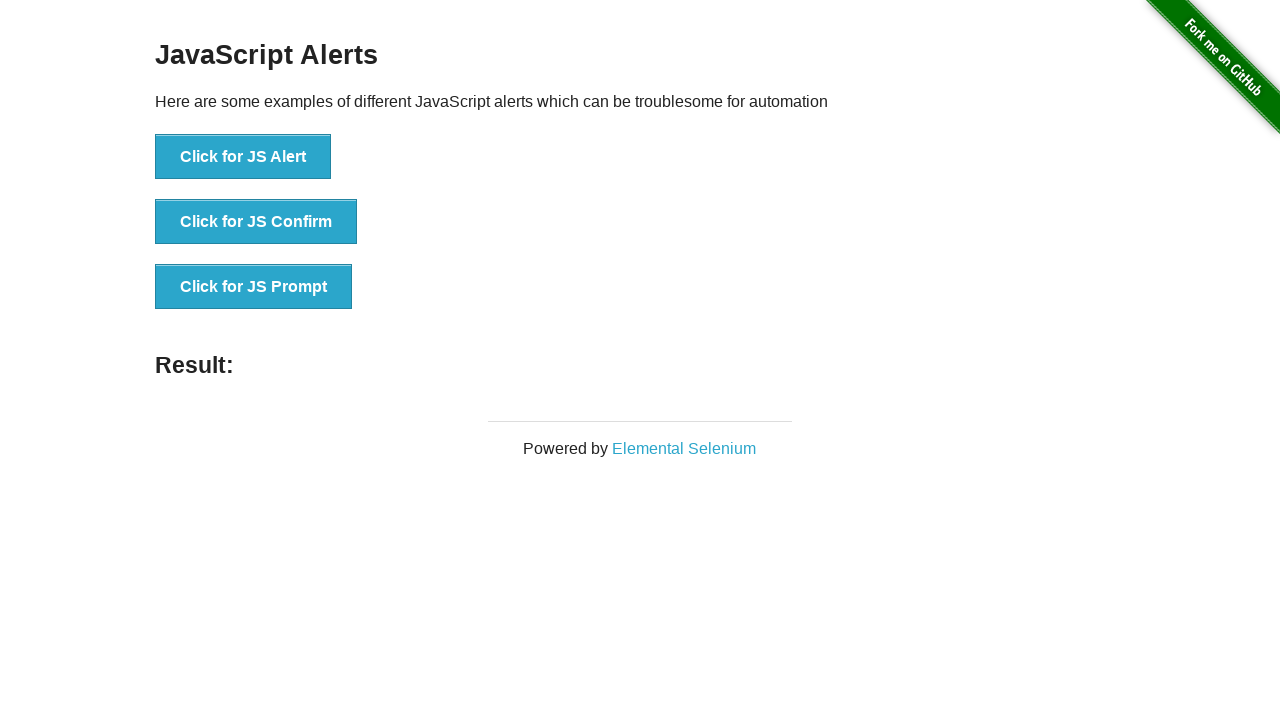

Set up dialog handler to accept prompts with text 'Hello'
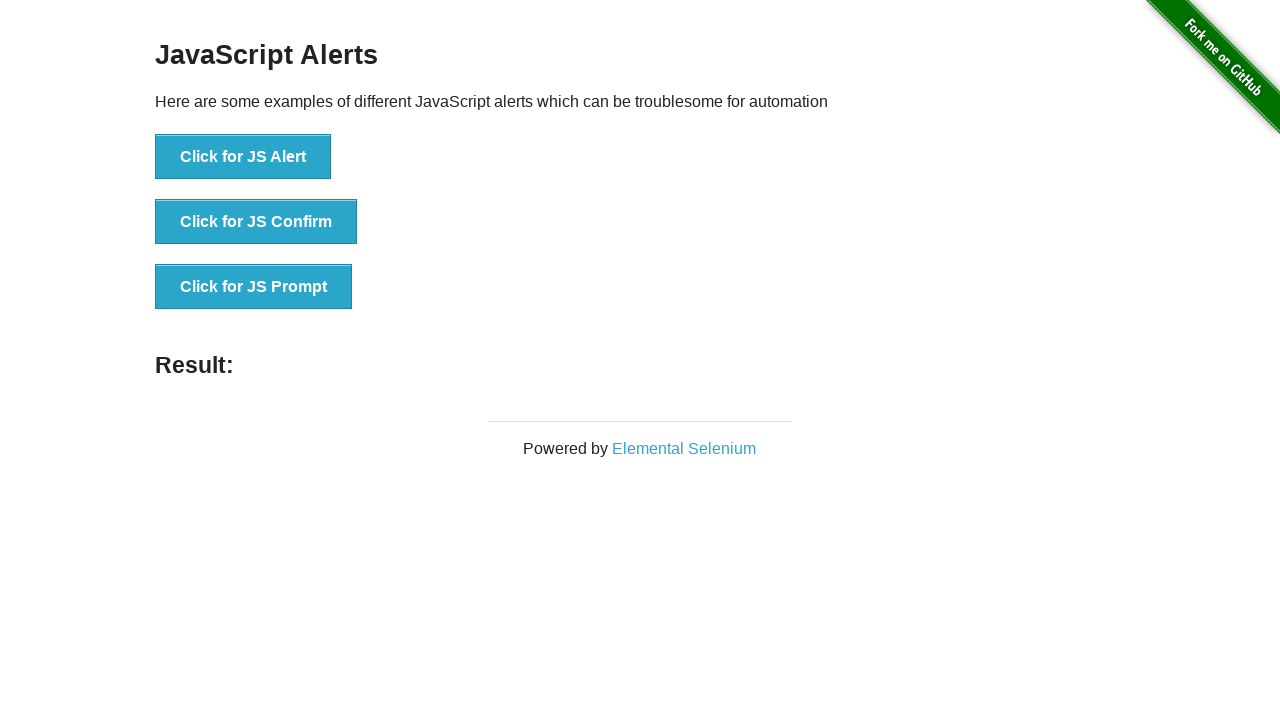

Clicked button to trigger JavaScript prompt dialog at (254, 287) on xpath=//button[text()='Click for JS Prompt']
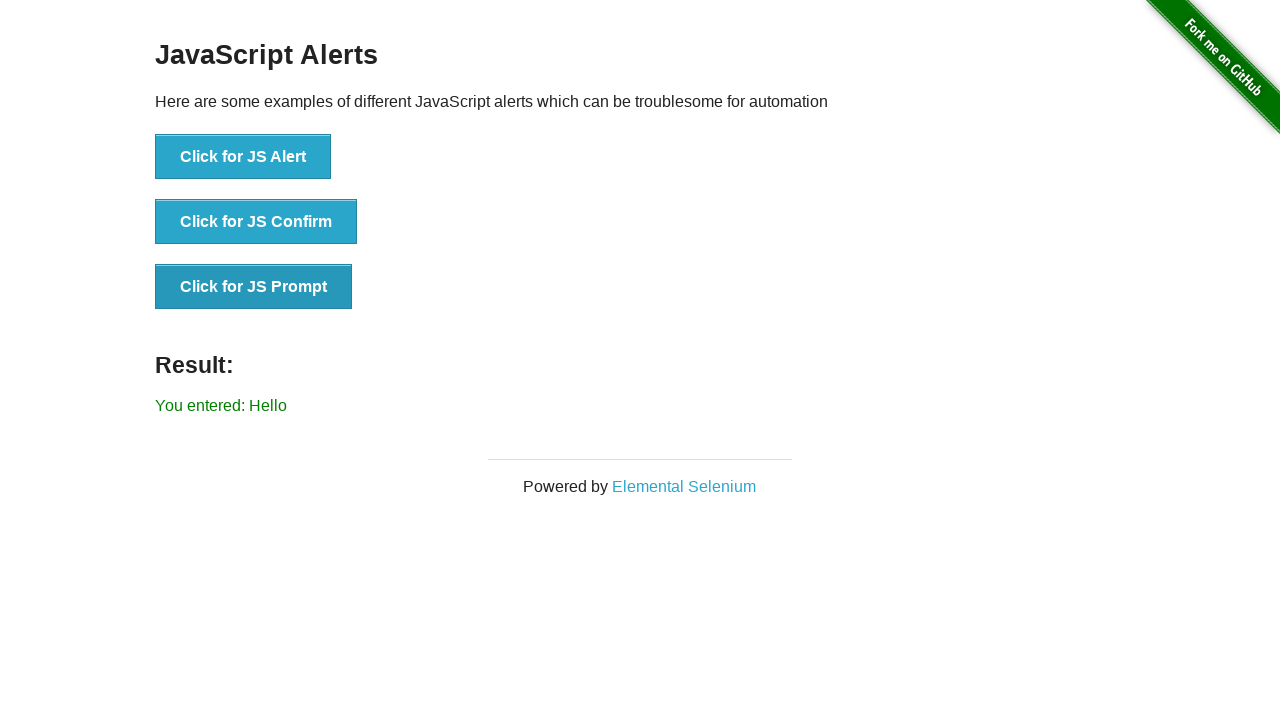

Prompt dialog was handled and result message appeared
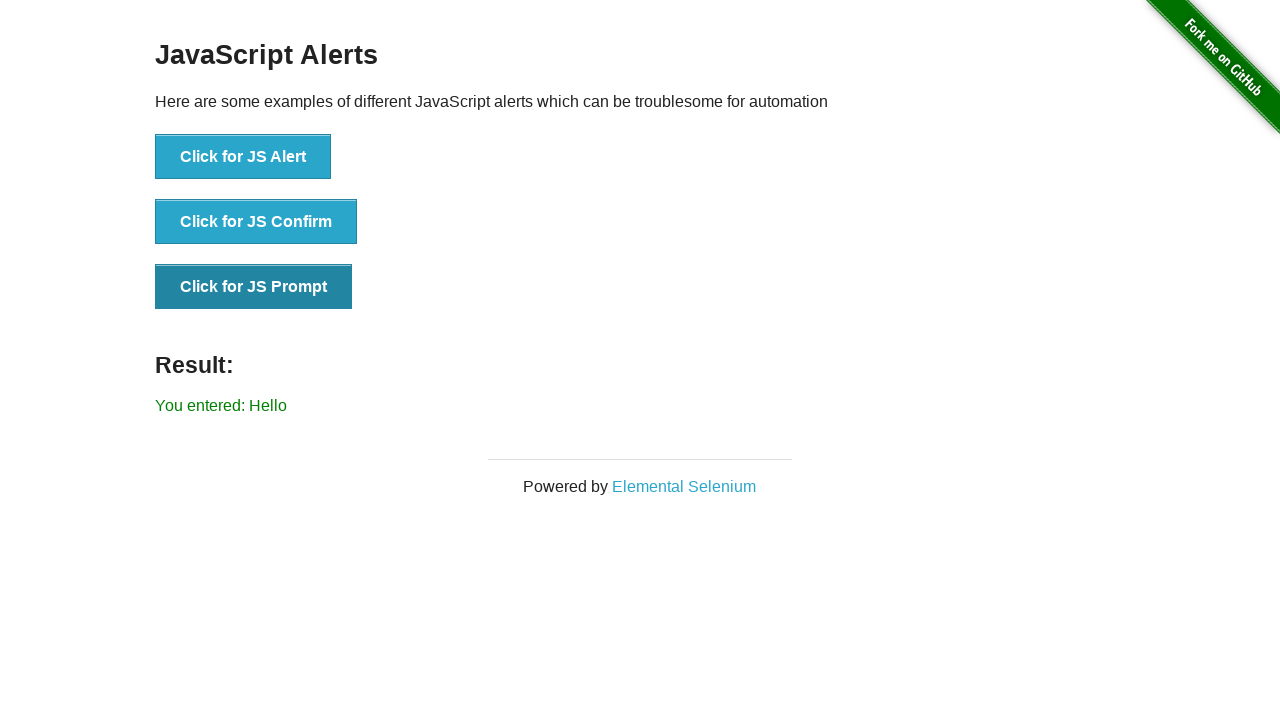

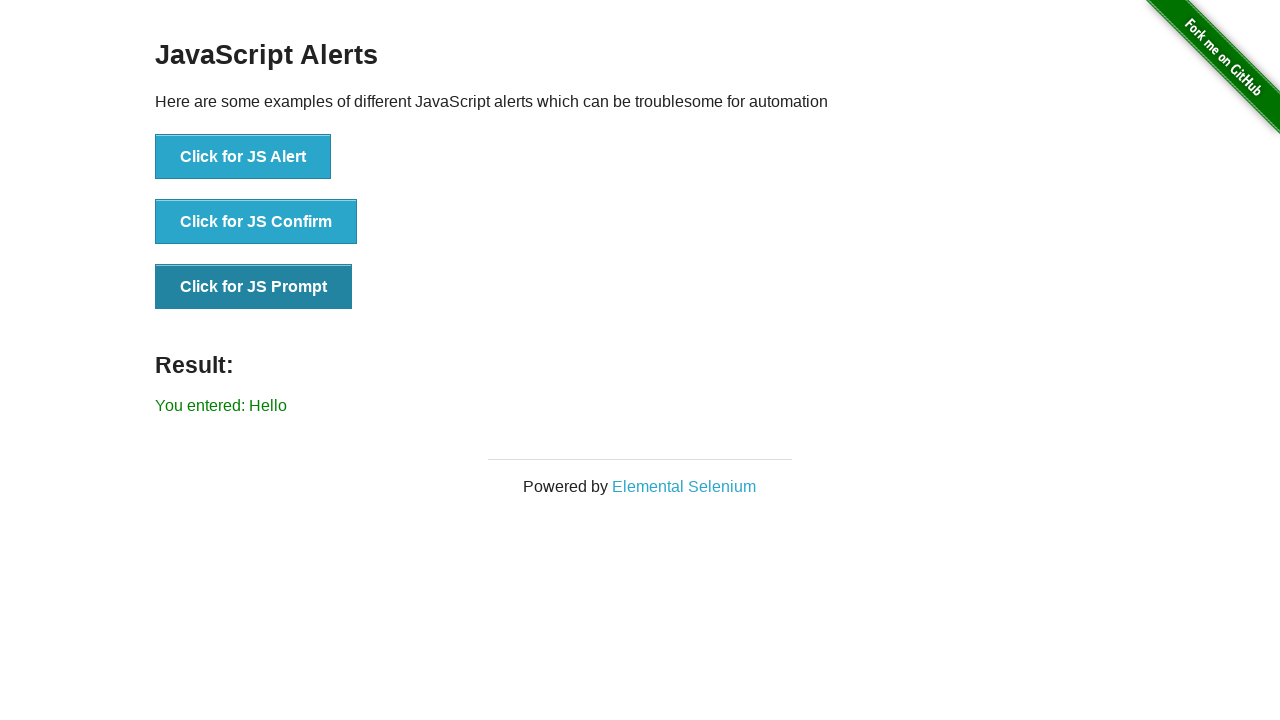